Tests interaction with a frame page by filling a text input field and clicking a link using JavaScript execution

Starting URL: https://ui.vision/demo/webtest/frames/frame_5.html

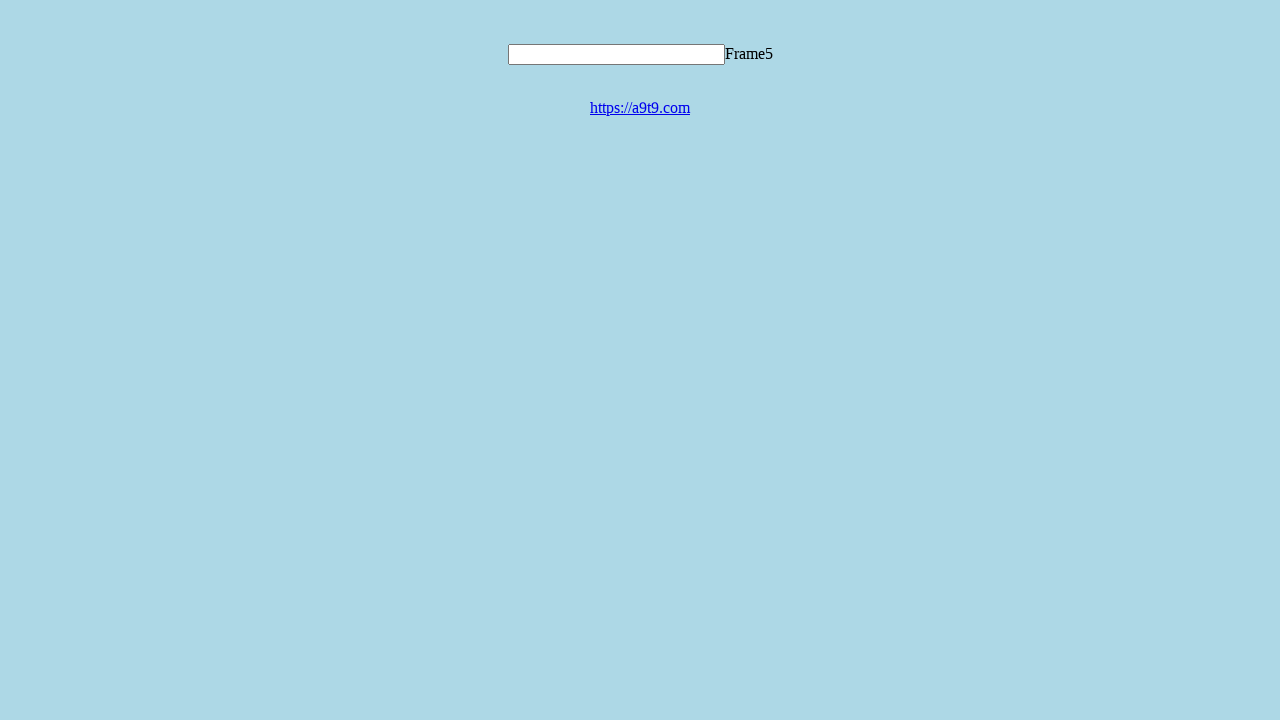

Filled text input field with 'suresh11' on input[name='mytext5']
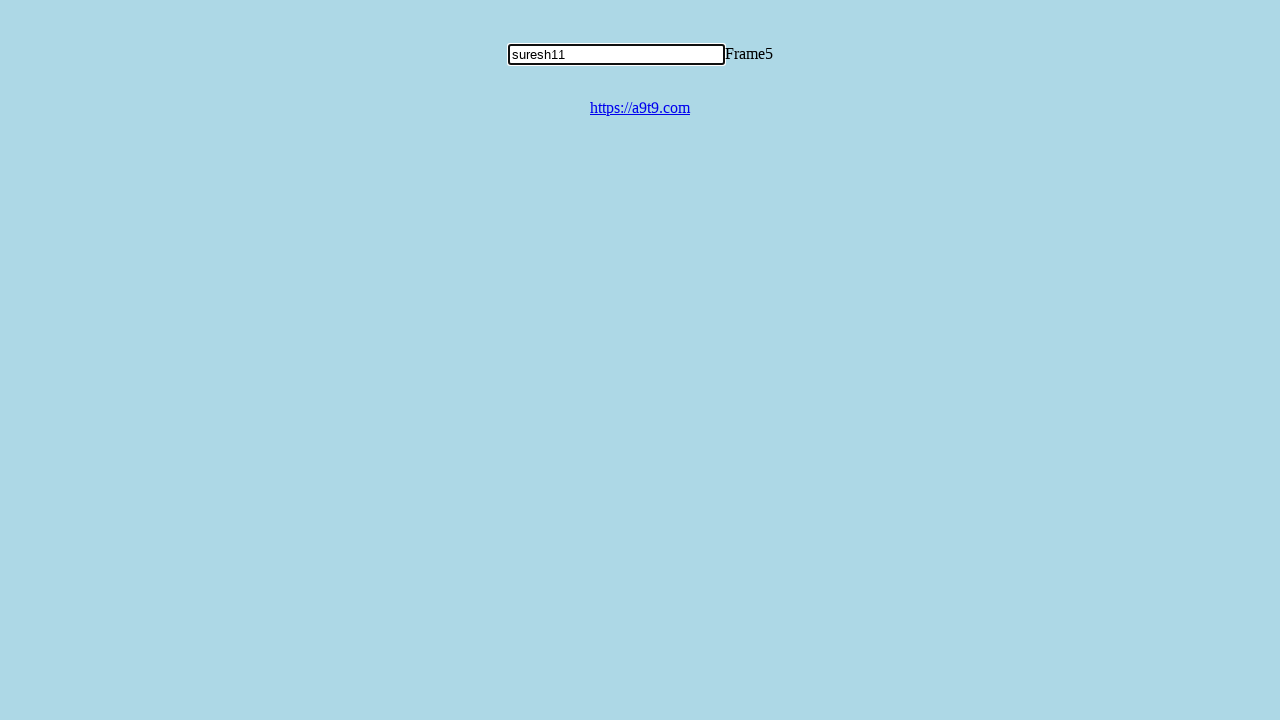

Clicked the link to https://a9t9.com at (640, 108) on xpath=//center/a[text()='https://a9t9.com']
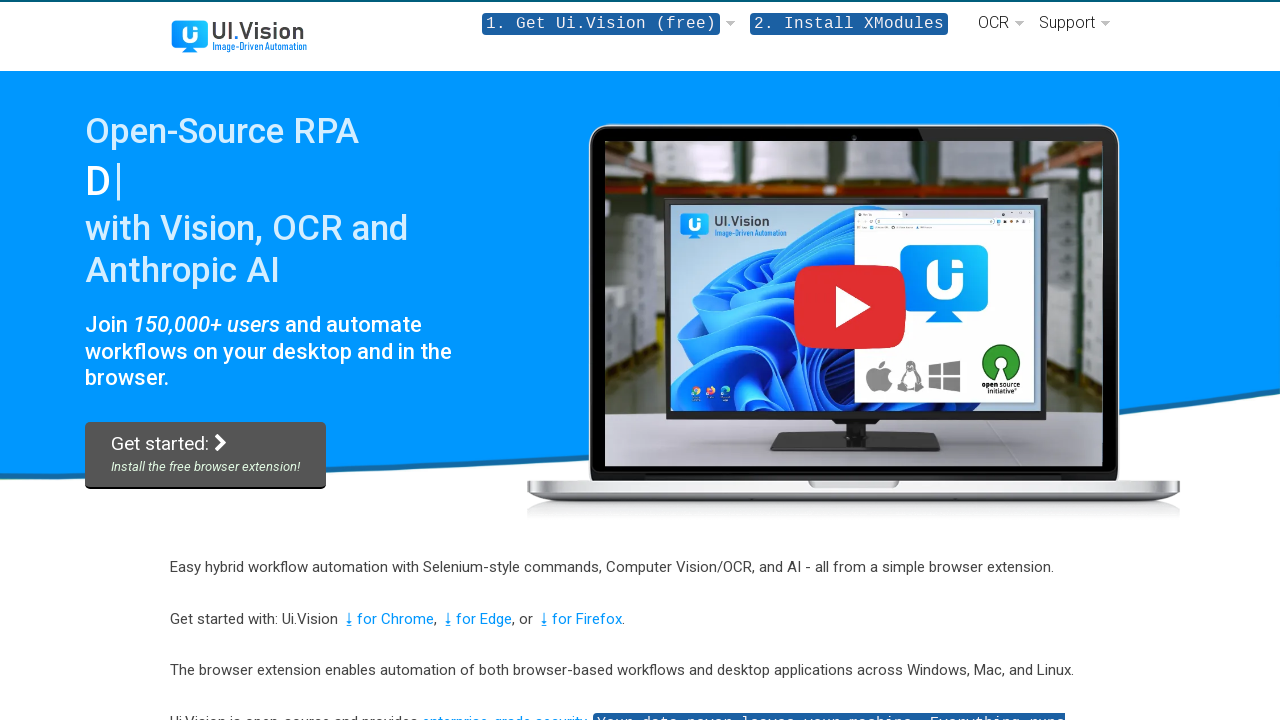

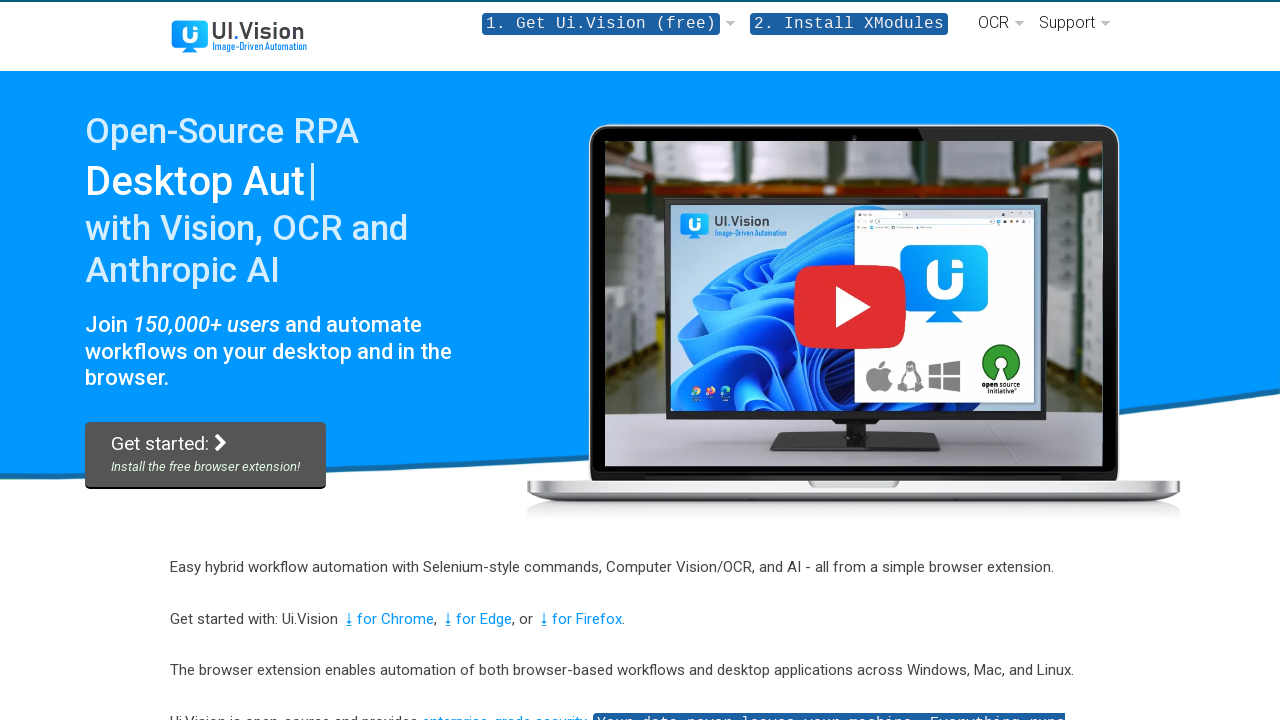